Tests the subscription functionality on the homepage by scrolling to the footer, entering an email address in the subscription form, and verifying the success message appears.

Starting URL: http://automationexercise.com

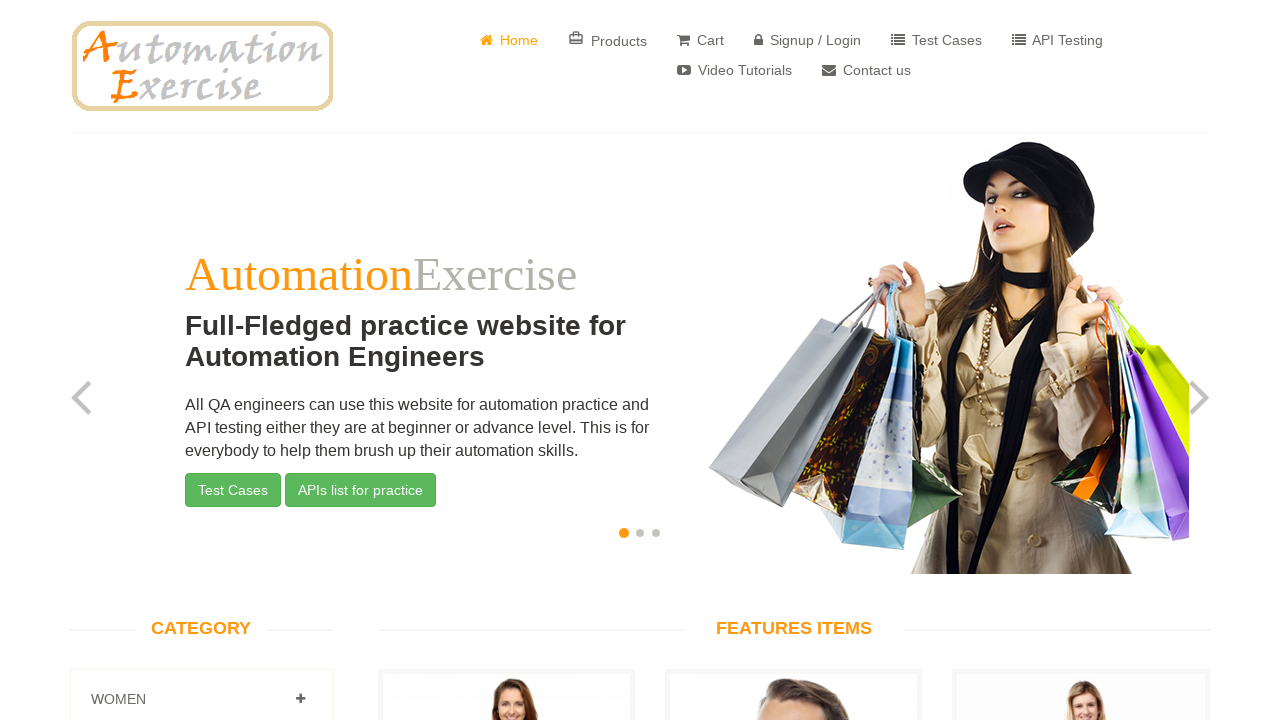

Homepage loaded and body element is visible
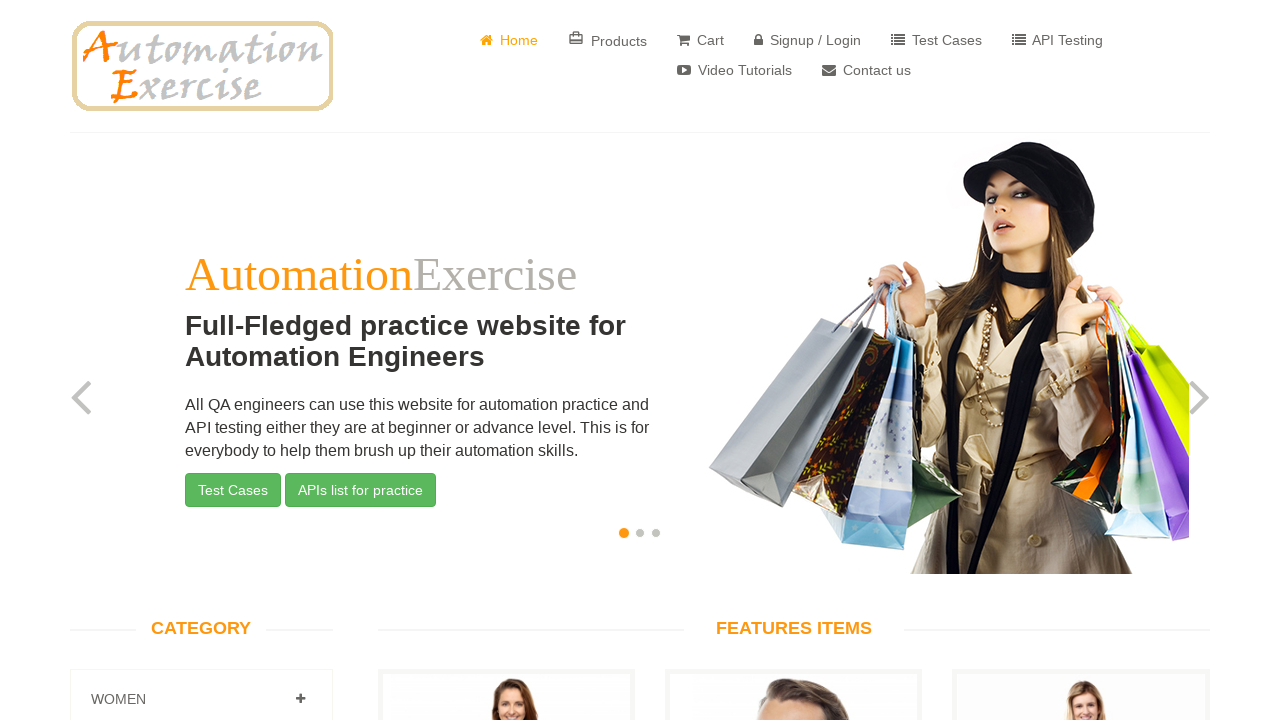

Scrolled down to footer section
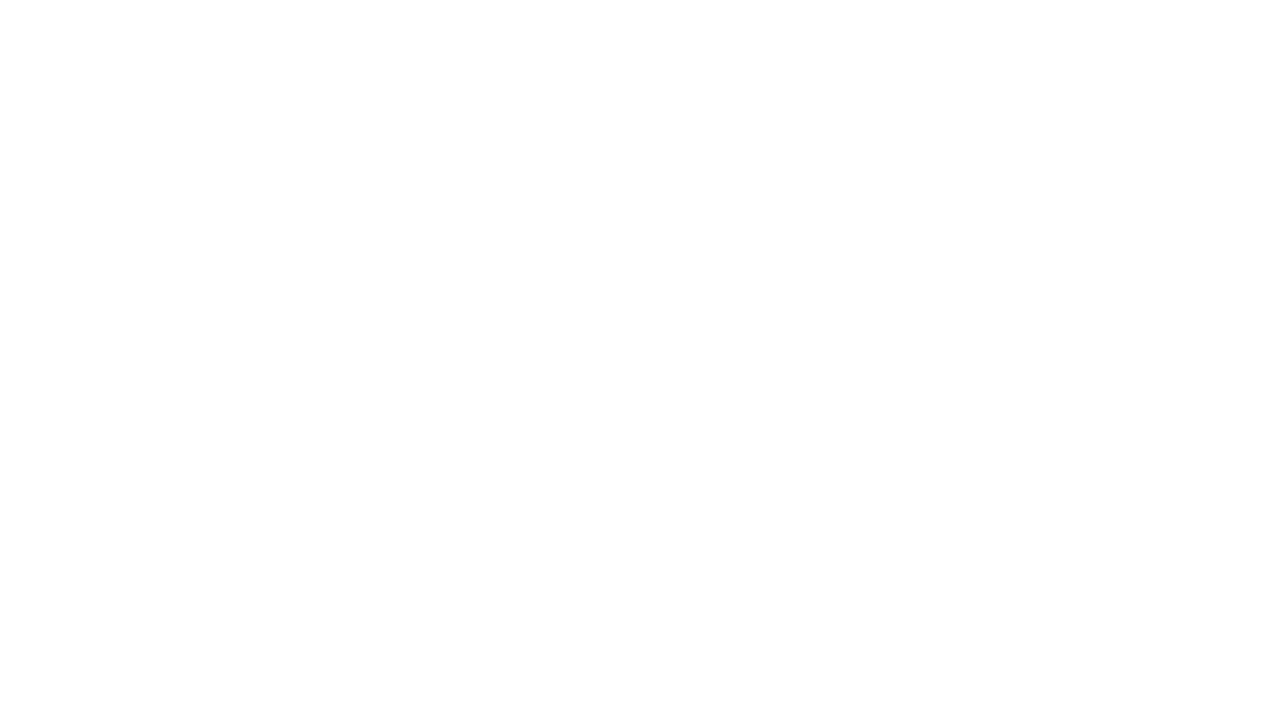

Subscription header text is visible
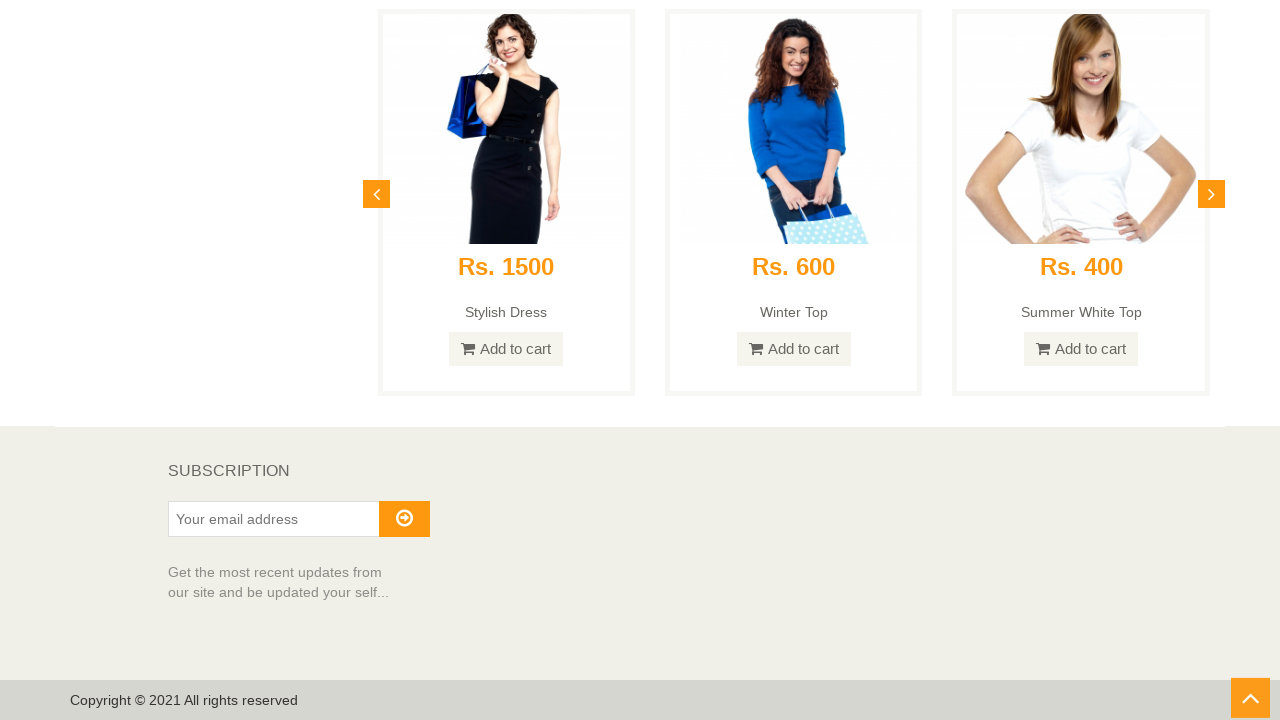

Entered email address 'marcus.thompson@example.com' in subscription form on #susbscribe_email
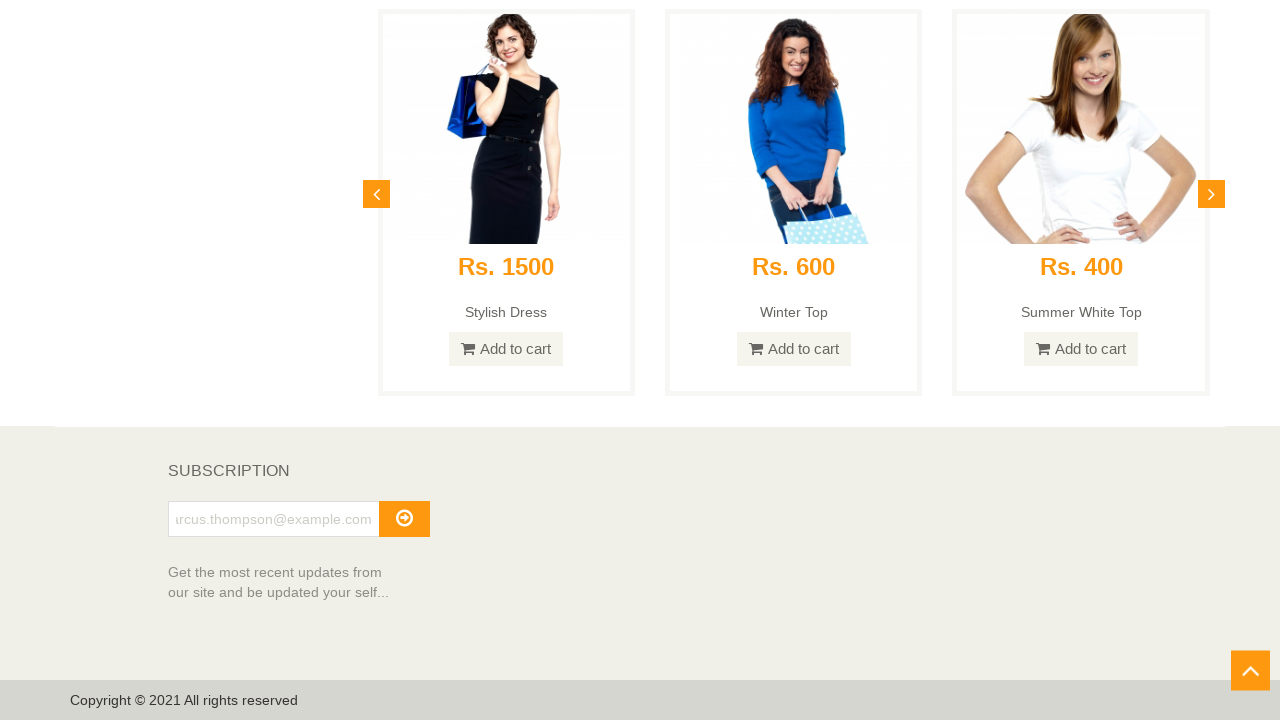

Clicked subscription submit button at (404, 518) on i.fa-arrow-circle-o-right
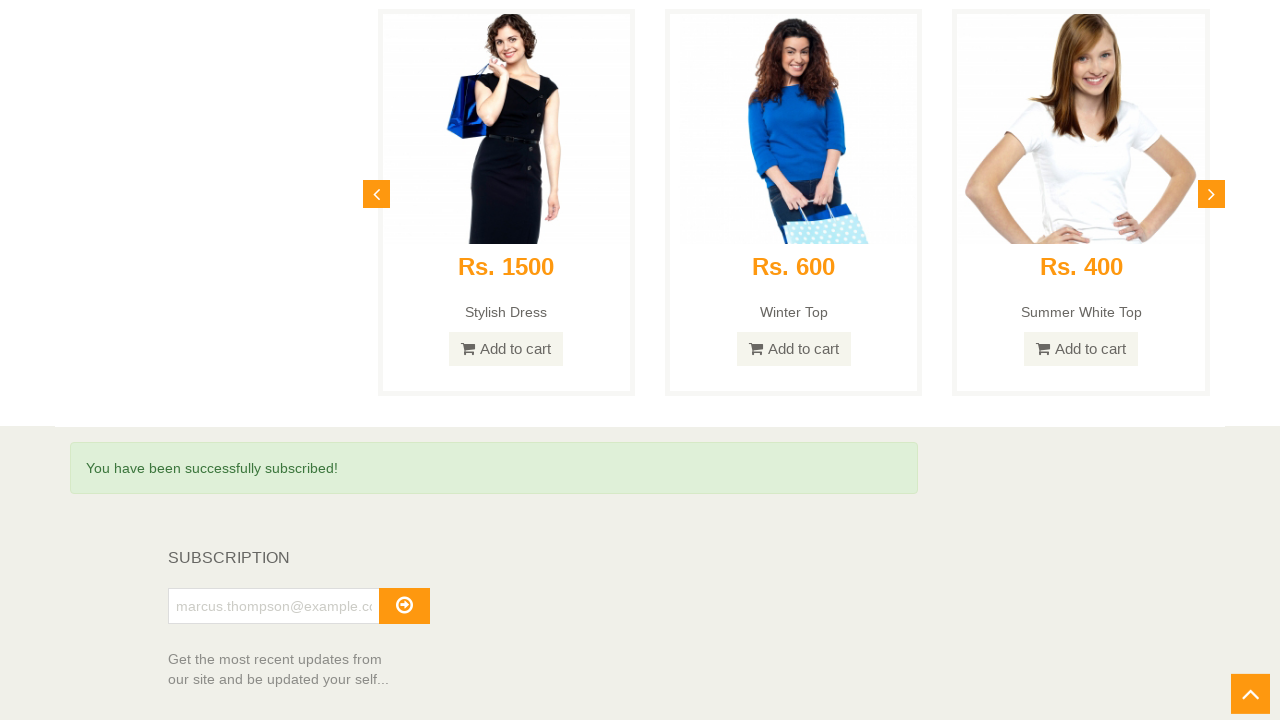

Subscription success message appeared
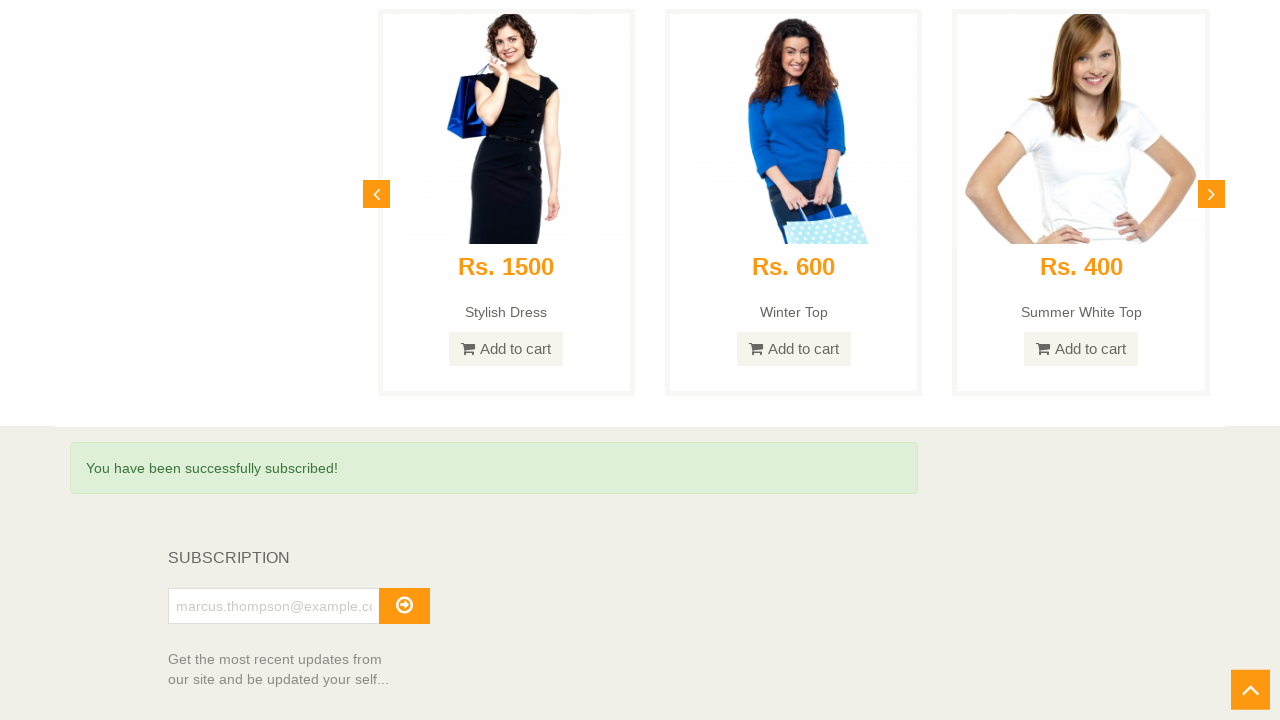

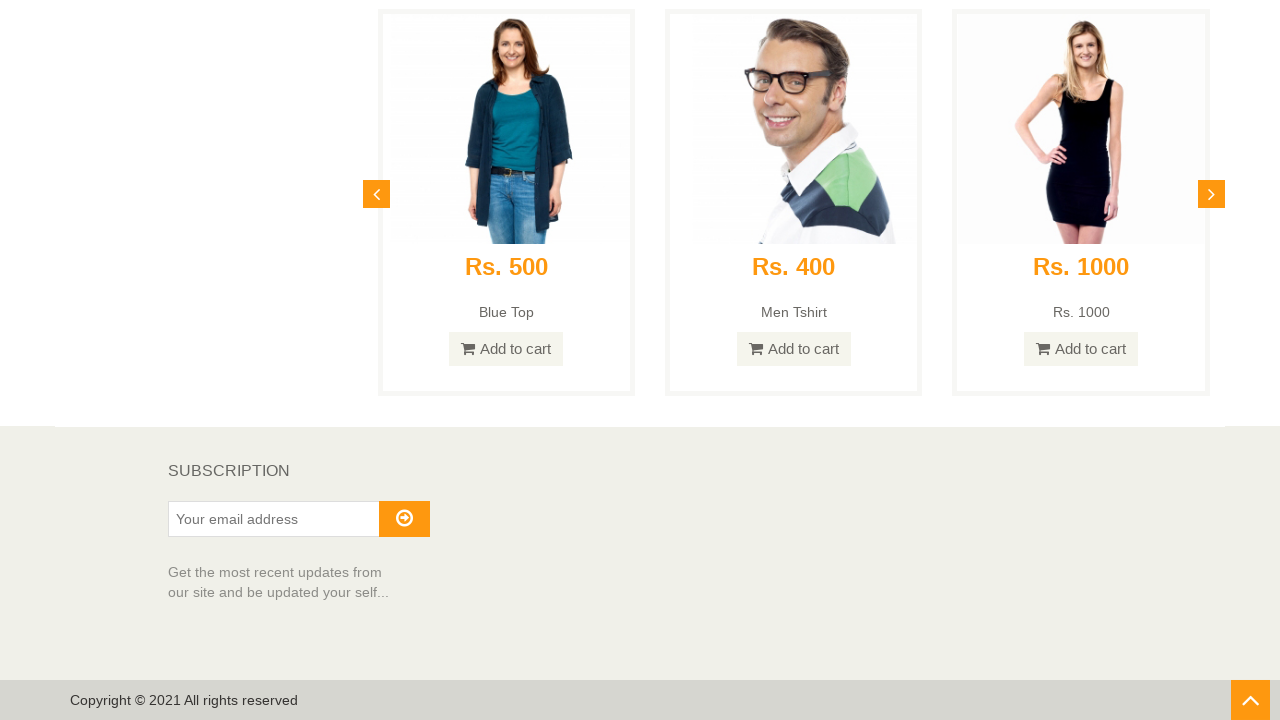